Tests checkbox functionality by finding all checkboxes in a form group and clicking each one to select them

Starting URL: https://testautomationpractice.blogspot.com/

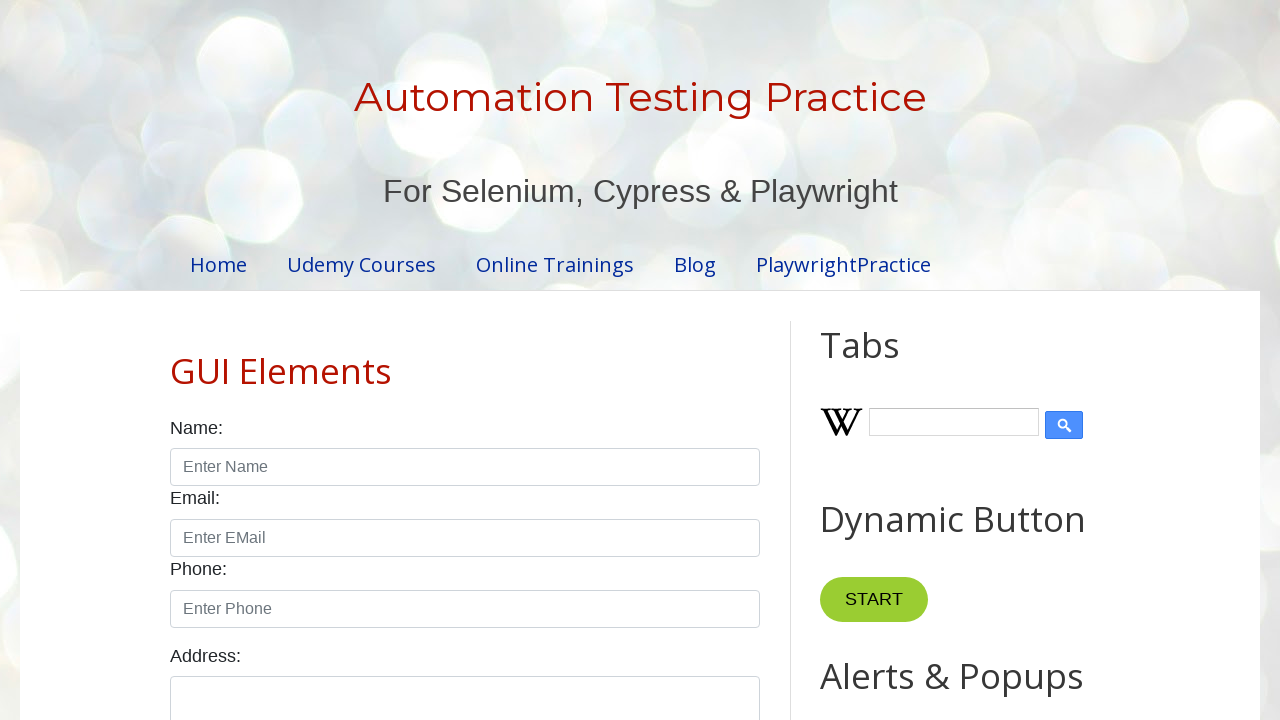

Navigated to test automation practice website
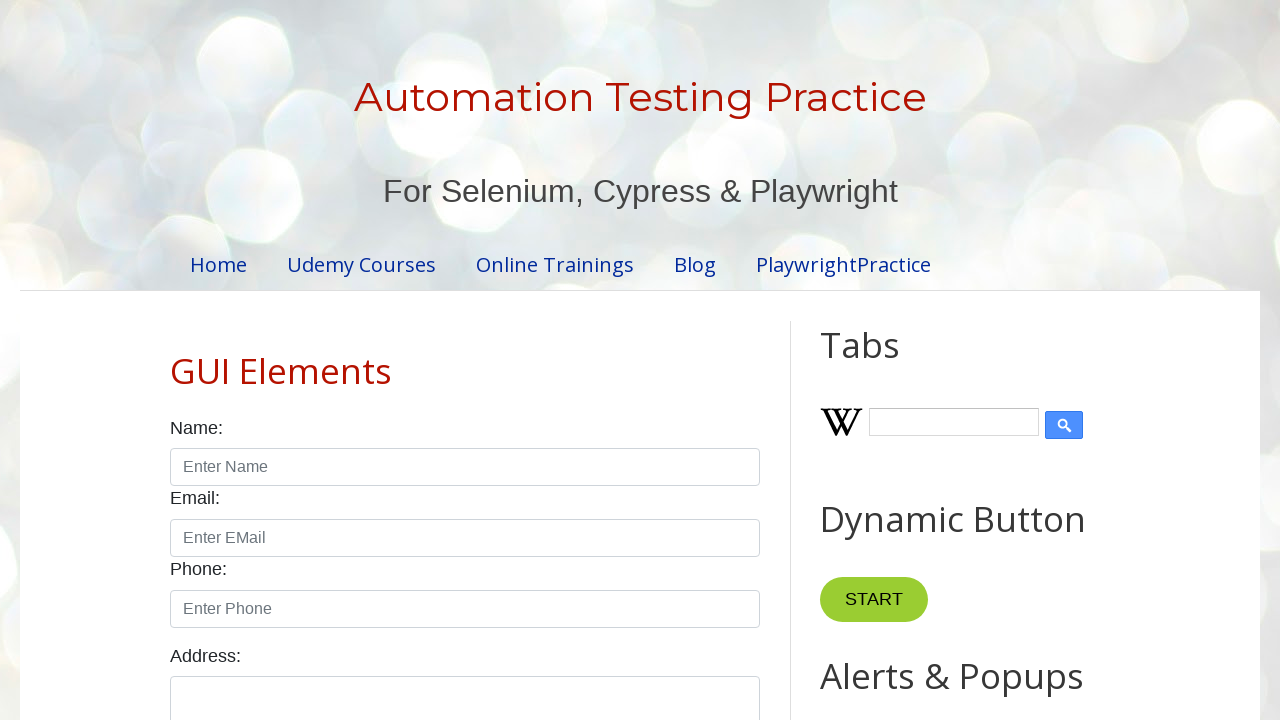

Located all checkboxes in the form group
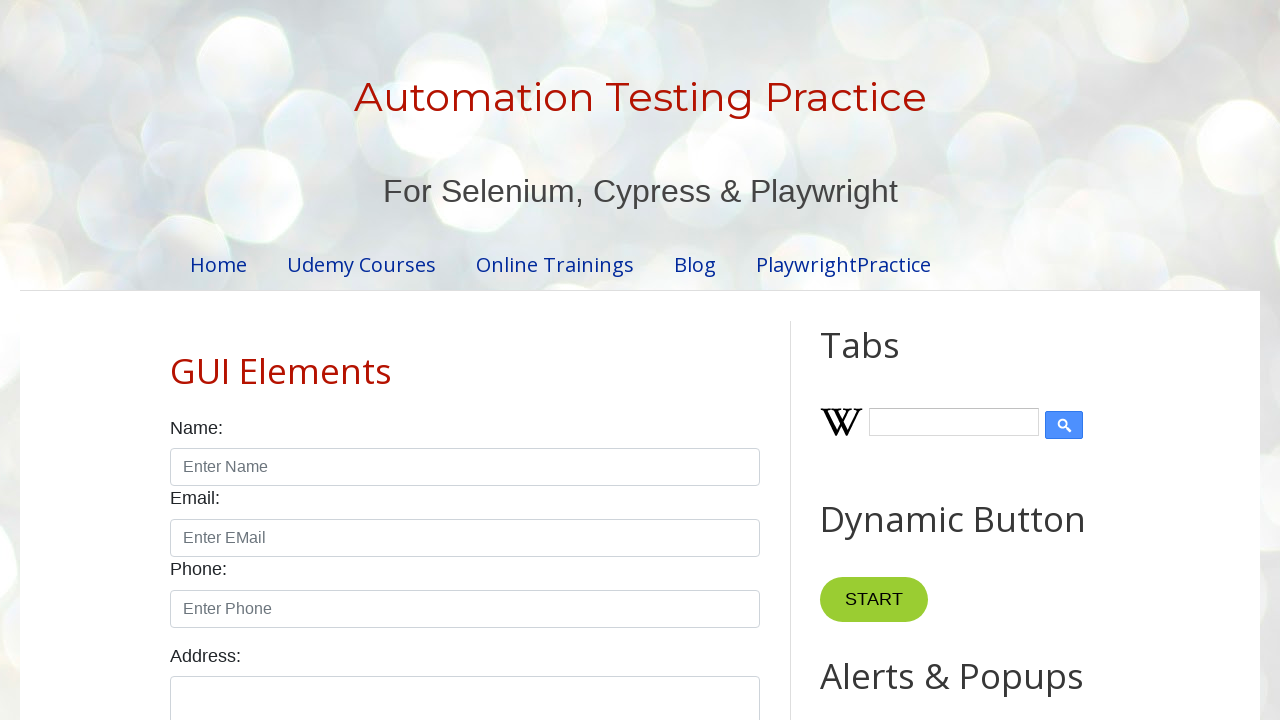

Found 7 checkboxes in the form group
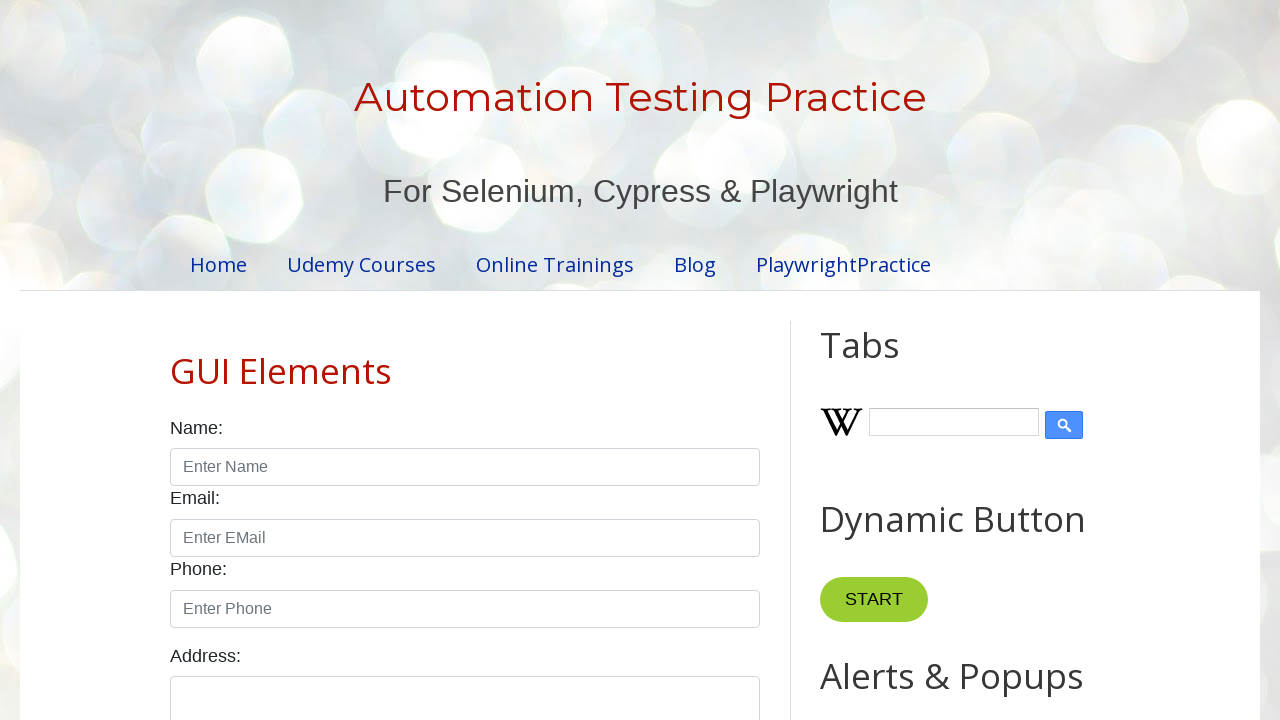

Clicked checkbox 1 of 7 to select it at (176, 360) on xpath=//div[@class='form-group']//div[@class='form-check form-check-inline']//in
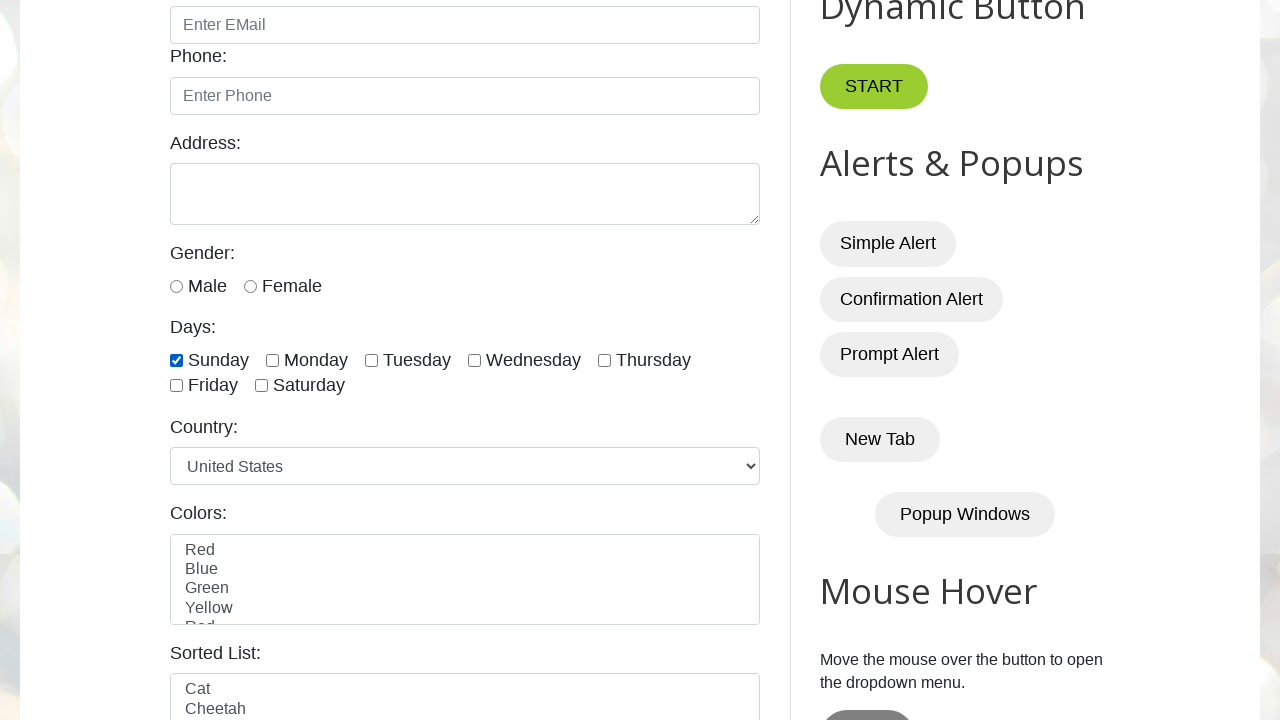

Clicked checkbox 2 of 7 to select it at (272, 360) on xpath=//div[@class='form-group']//div[@class='form-check form-check-inline']//in
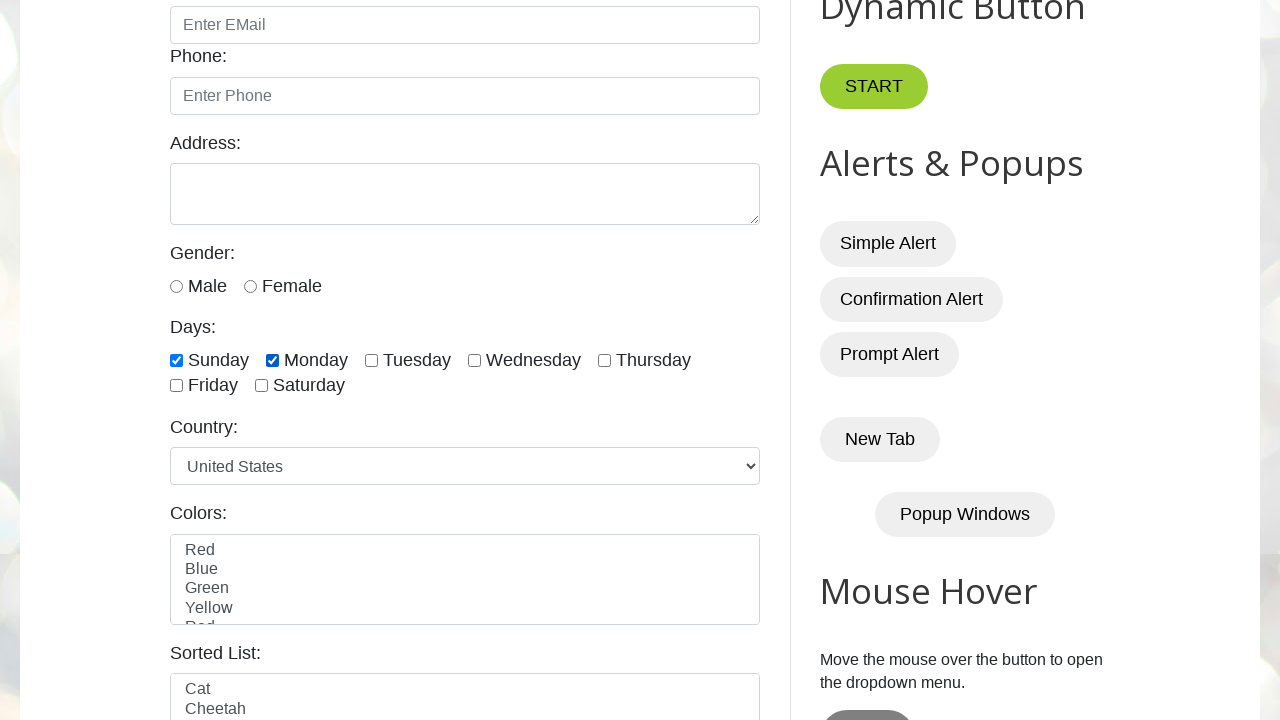

Clicked checkbox 3 of 7 to select it at (372, 360) on xpath=//div[@class='form-group']//div[@class='form-check form-check-inline']//in
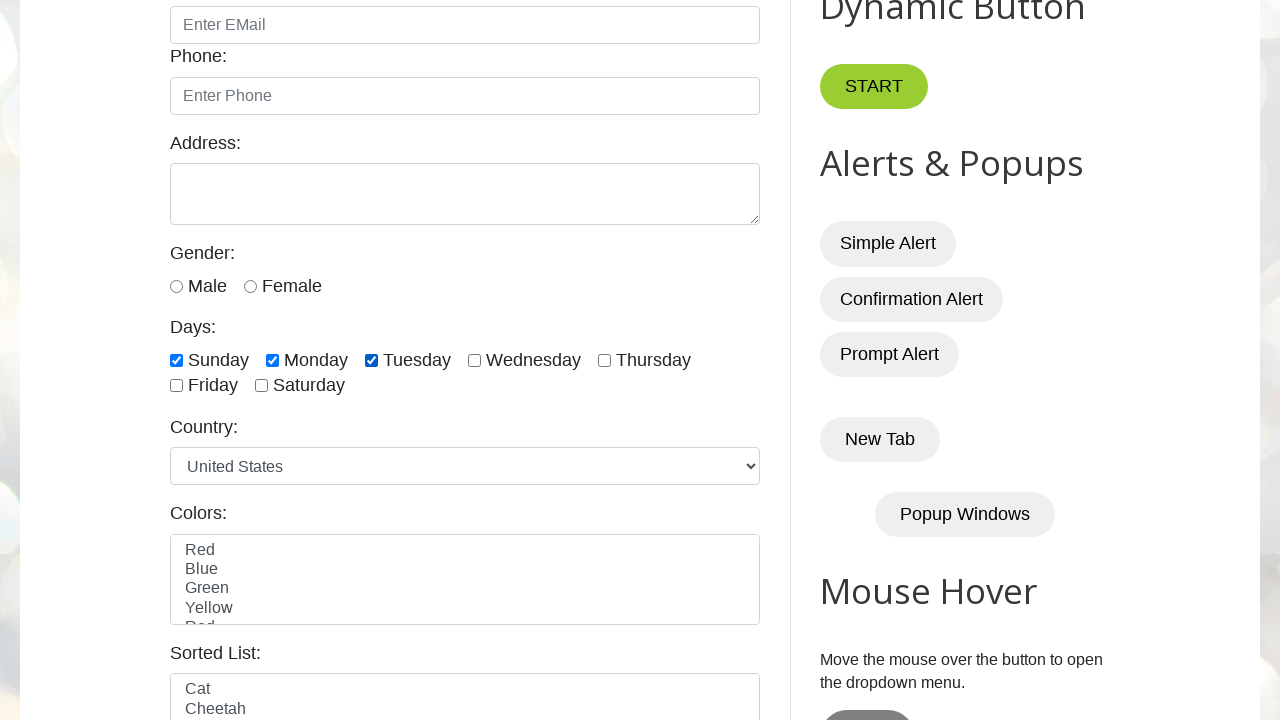

Clicked checkbox 4 of 7 to select it at (474, 360) on xpath=//div[@class='form-group']//div[@class='form-check form-check-inline']//in
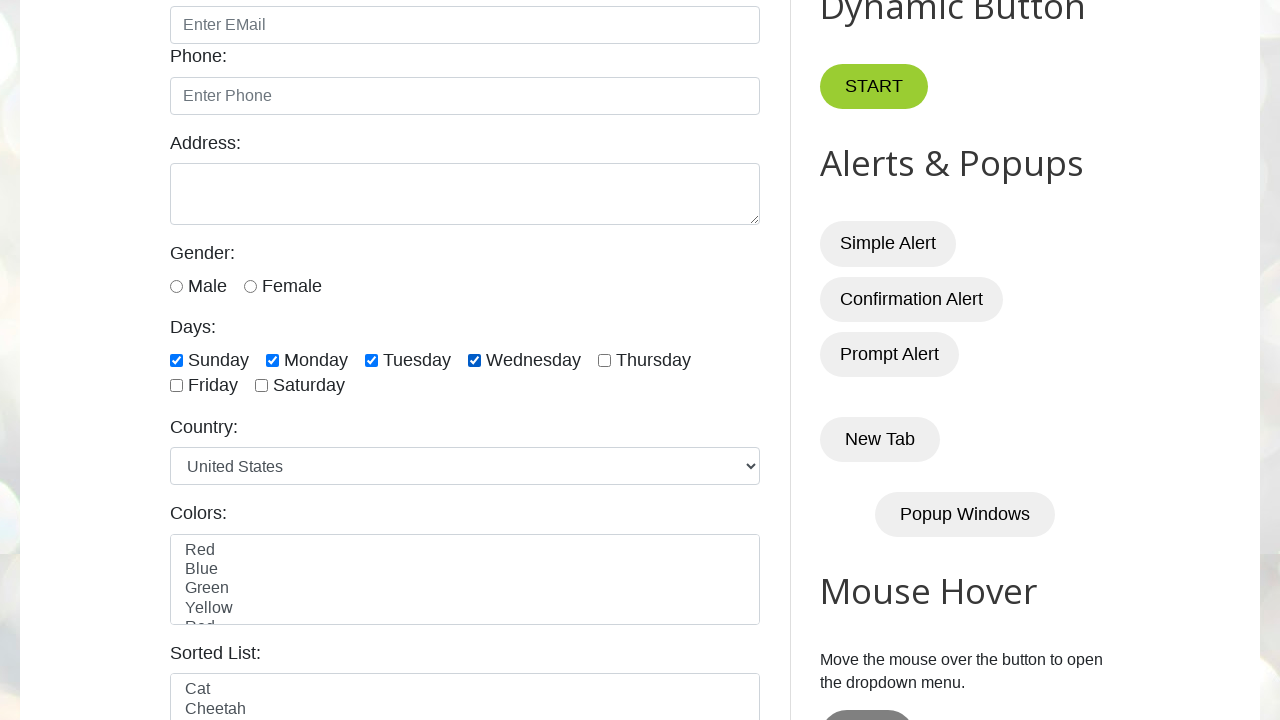

Clicked checkbox 5 of 7 to select it at (604, 360) on xpath=//div[@class='form-group']//div[@class='form-check form-check-inline']//in
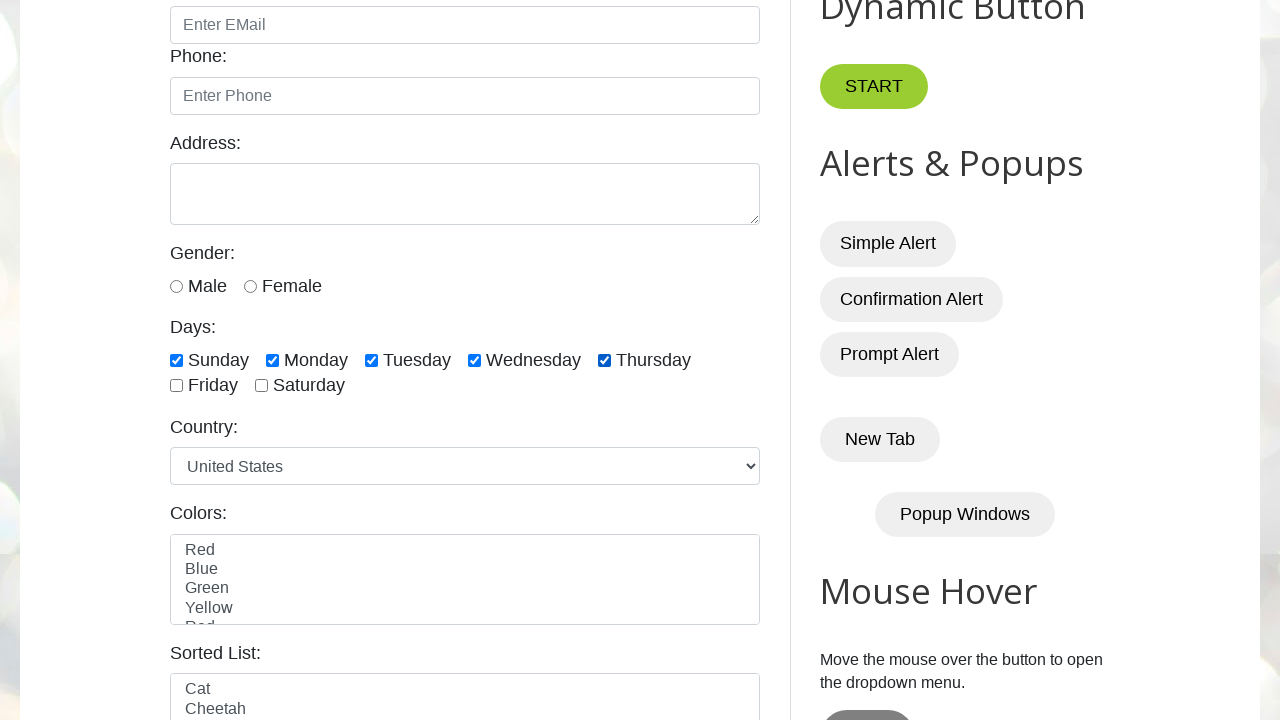

Clicked checkbox 6 of 7 to select it at (176, 386) on xpath=//div[@class='form-group']//div[@class='form-check form-check-inline']//in
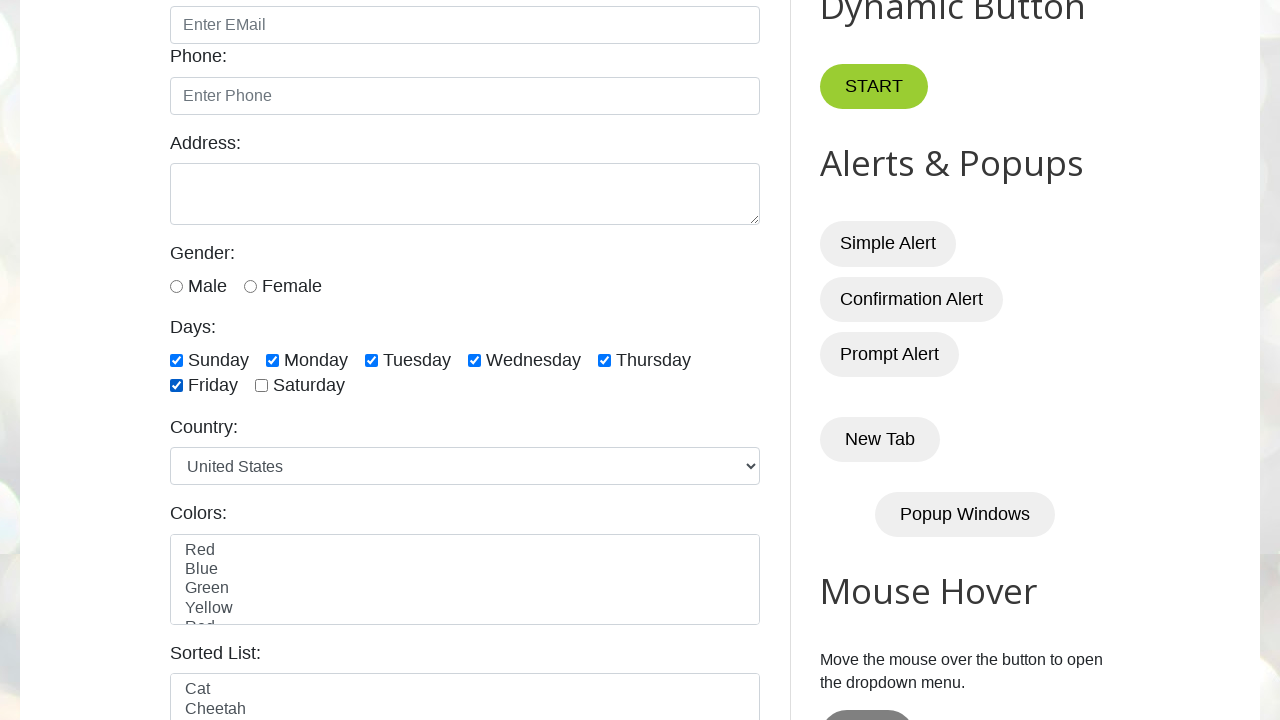

Clicked checkbox 7 of 7 to select it at (262, 386) on xpath=//div[@class='form-group']//div[@class='form-check form-check-inline']//in
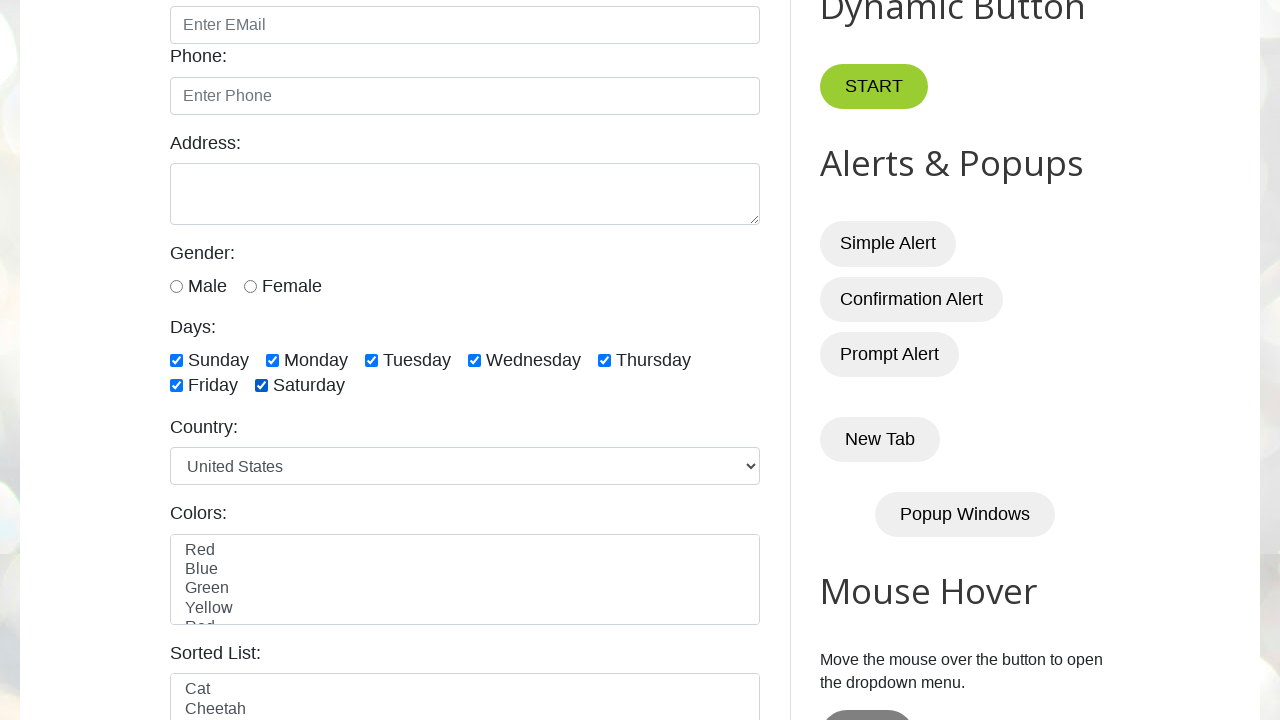

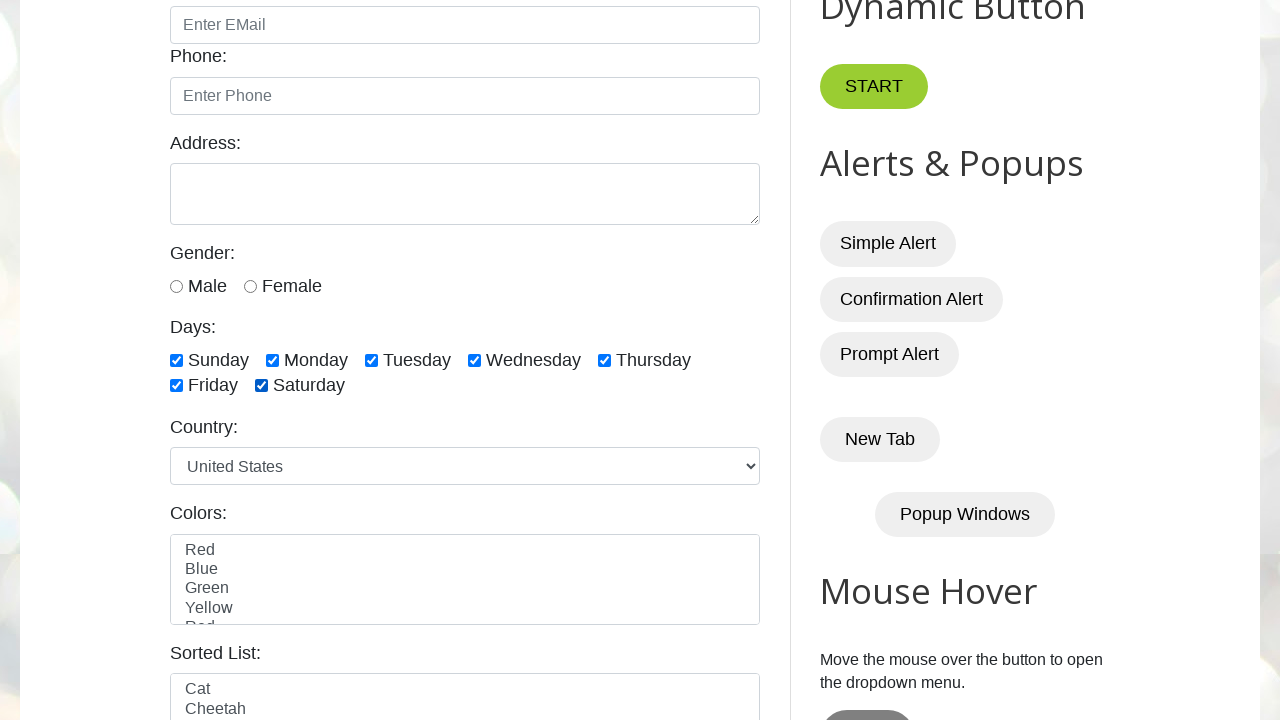